Tests that clicking clear completed button removes completed items from the list

Starting URL: https://demo.playwright.dev/todomvc

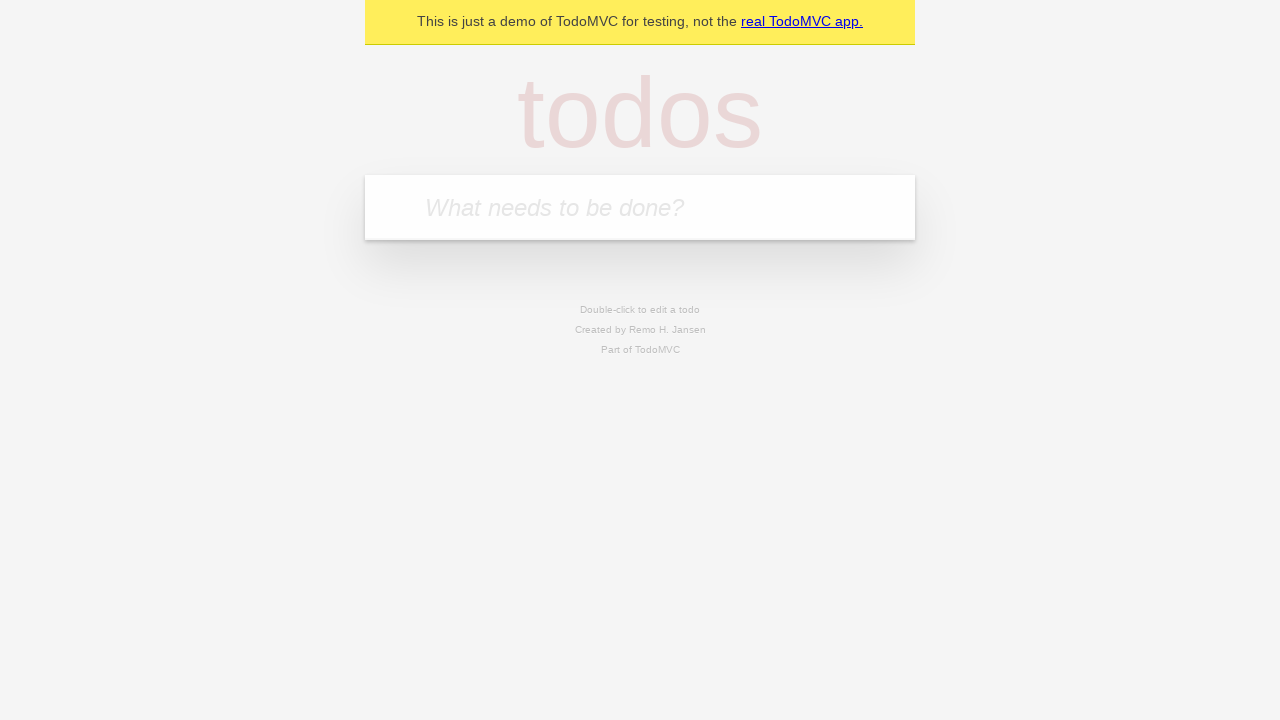

Filled todo input with 'buy some cheese' on internal:attr=[placeholder="What needs to be done?"i]
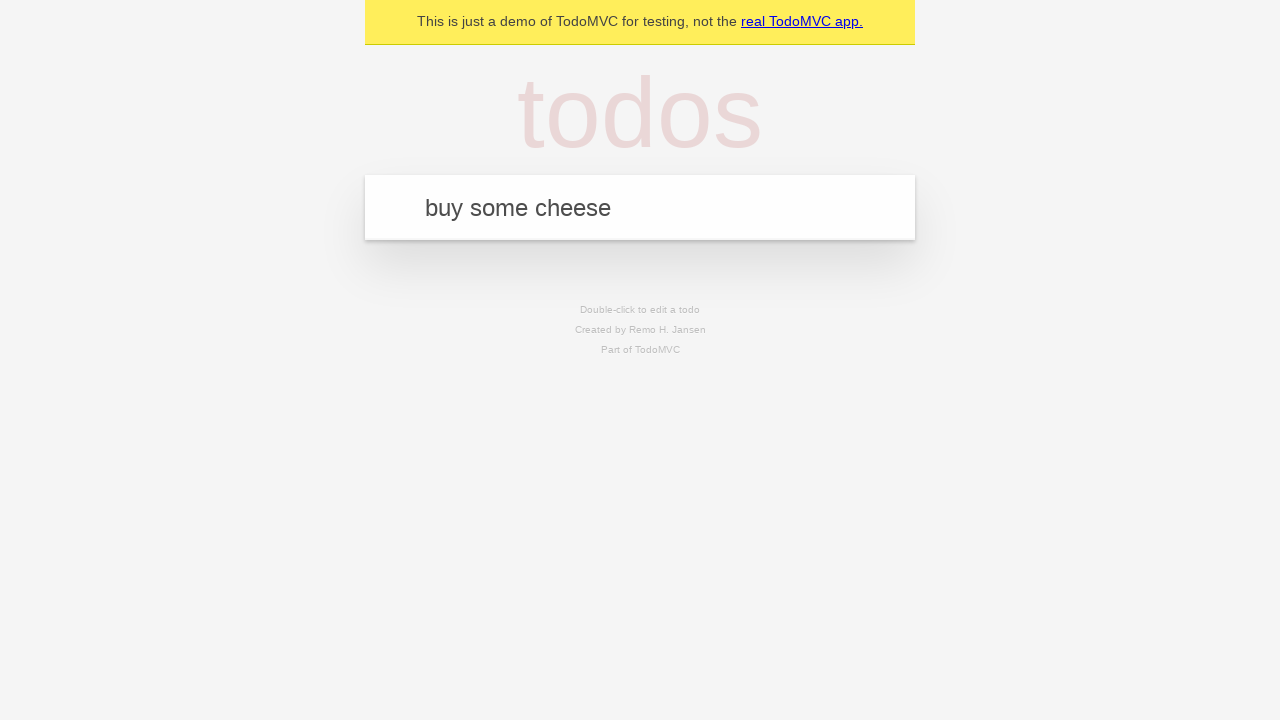

Pressed Enter to add first todo on internal:attr=[placeholder="What needs to be done?"i]
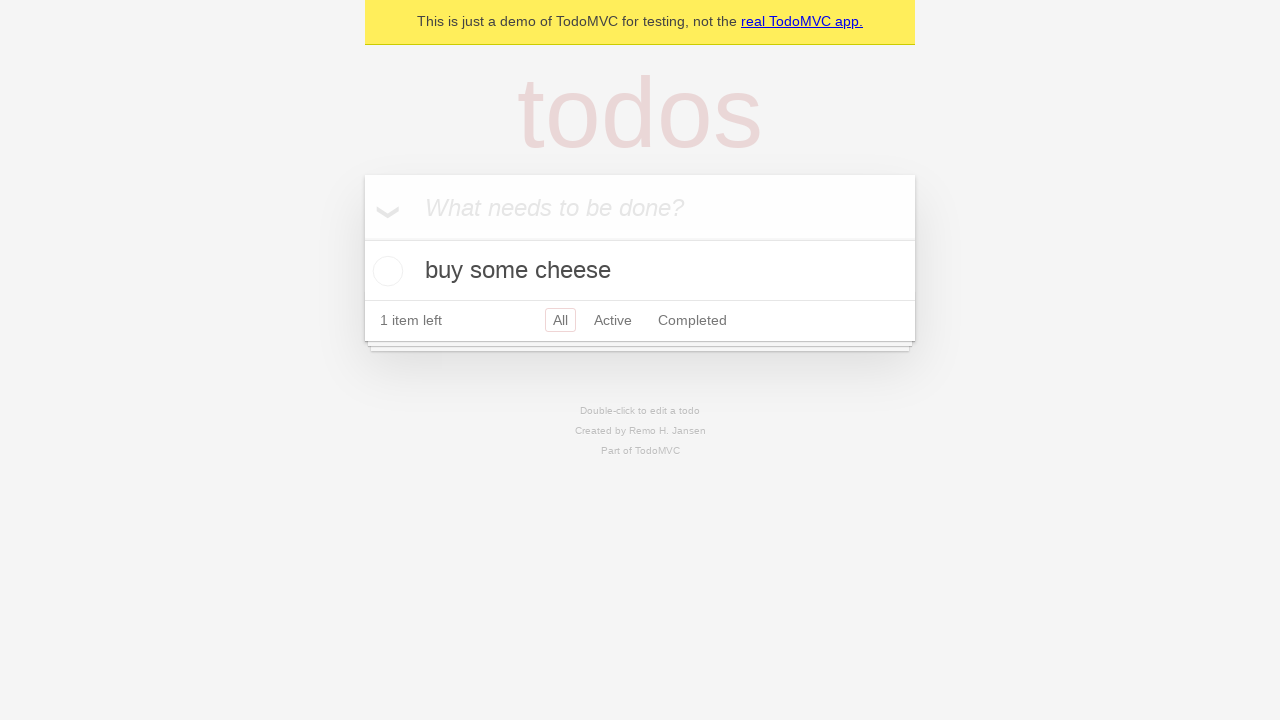

Filled todo input with 'feed the cat' on internal:attr=[placeholder="What needs to be done?"i]
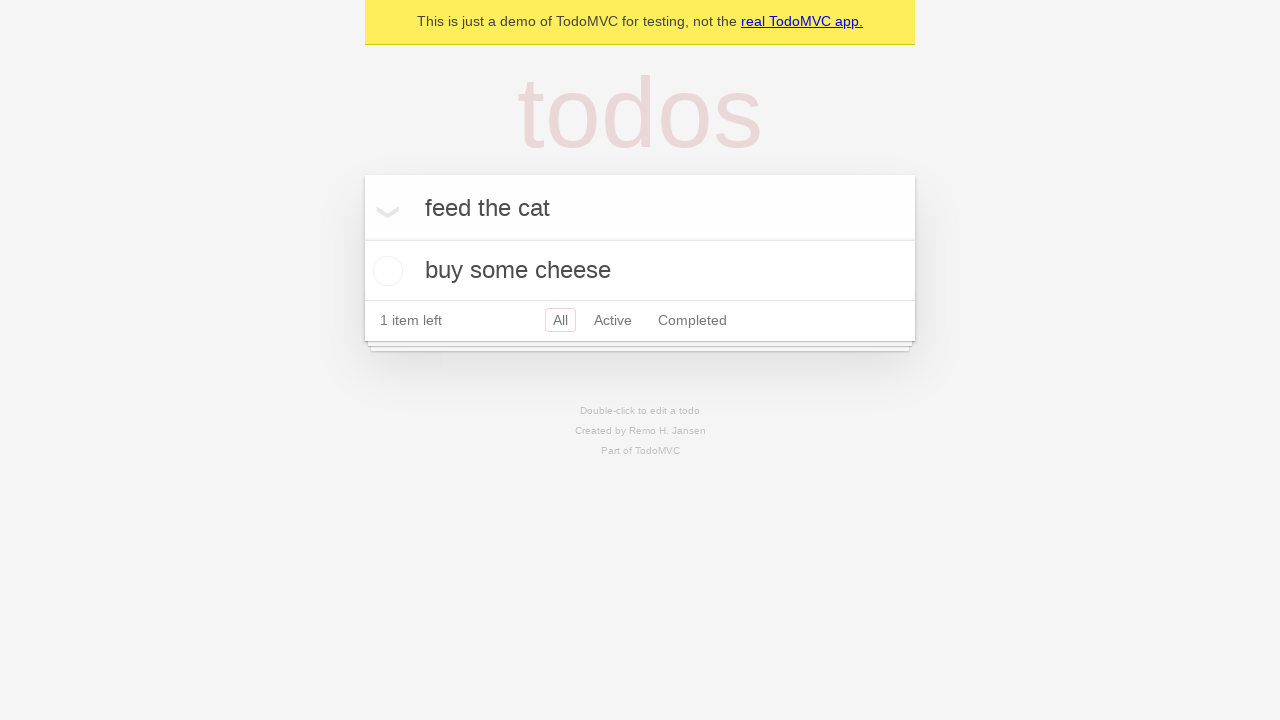

Pressed Enter to add second todo on internal:attr=[placeholder="What needs to be done?"i]
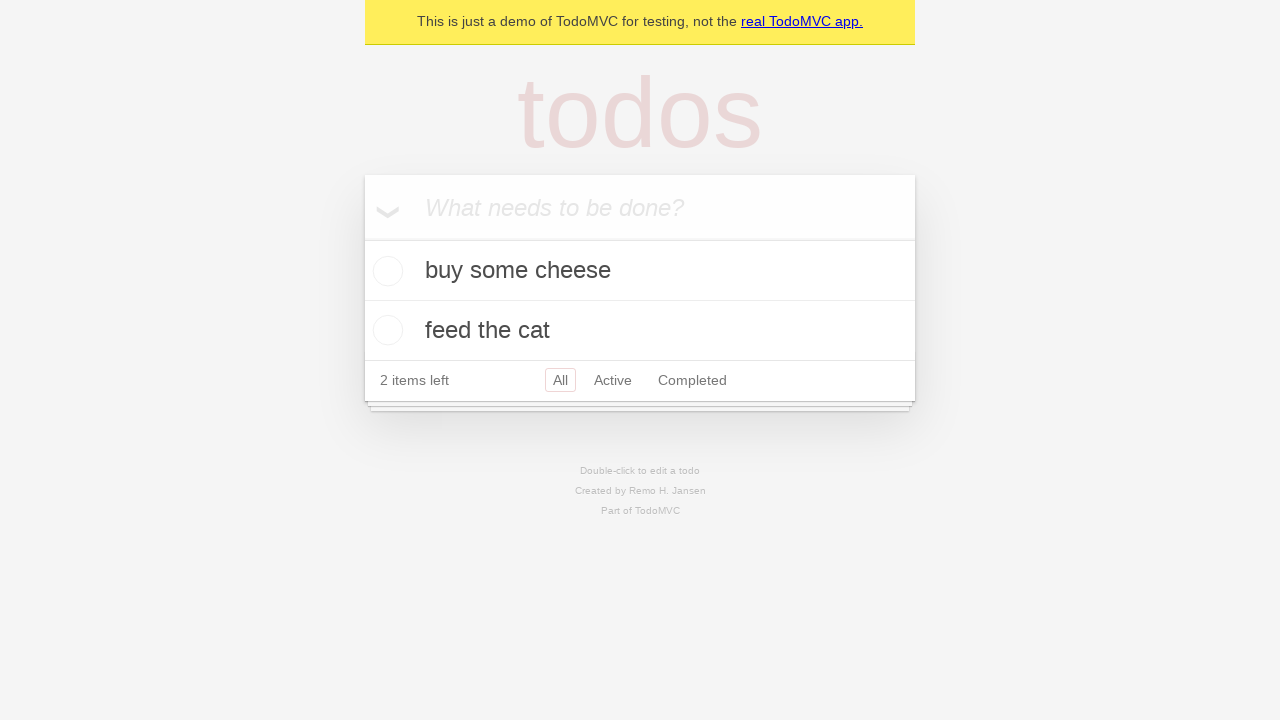

Filled todo input with 'book a doctors appointment' on internal:attr=[placeholder="What needs to be done?"i]
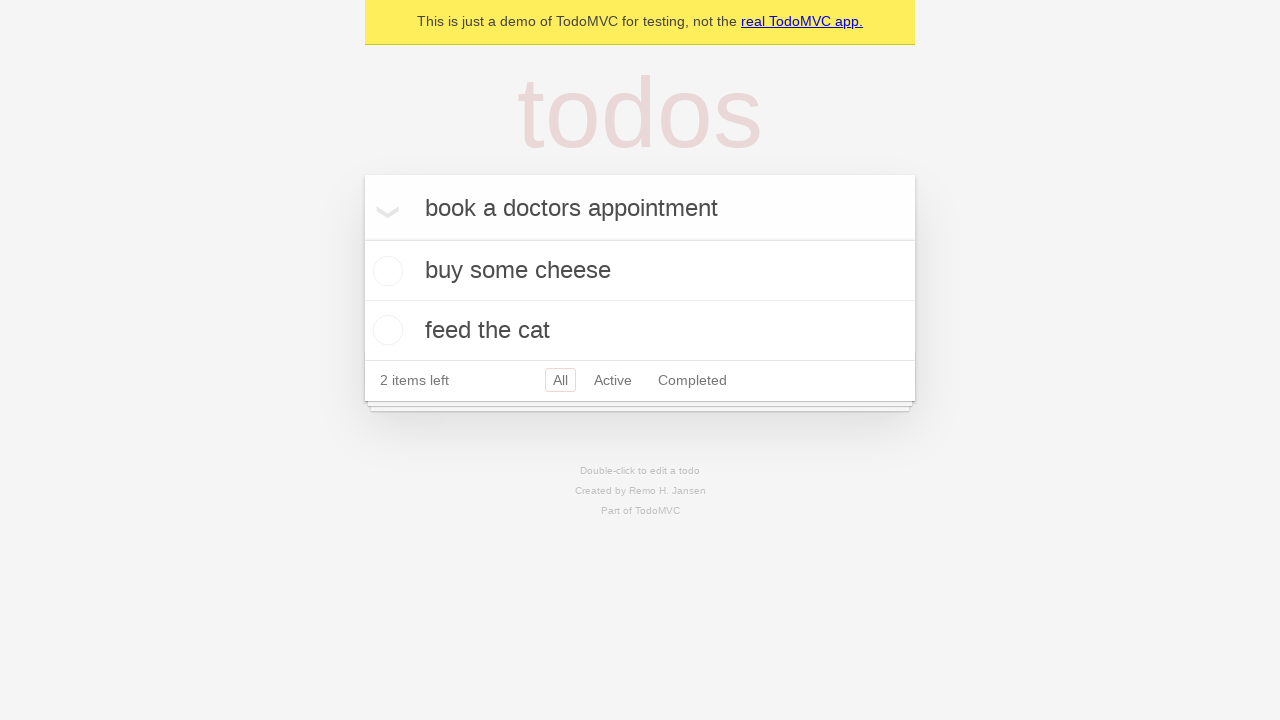

Pressed Enter to add third todo on internal:attr=[placeholder="What needs to be done?"i]
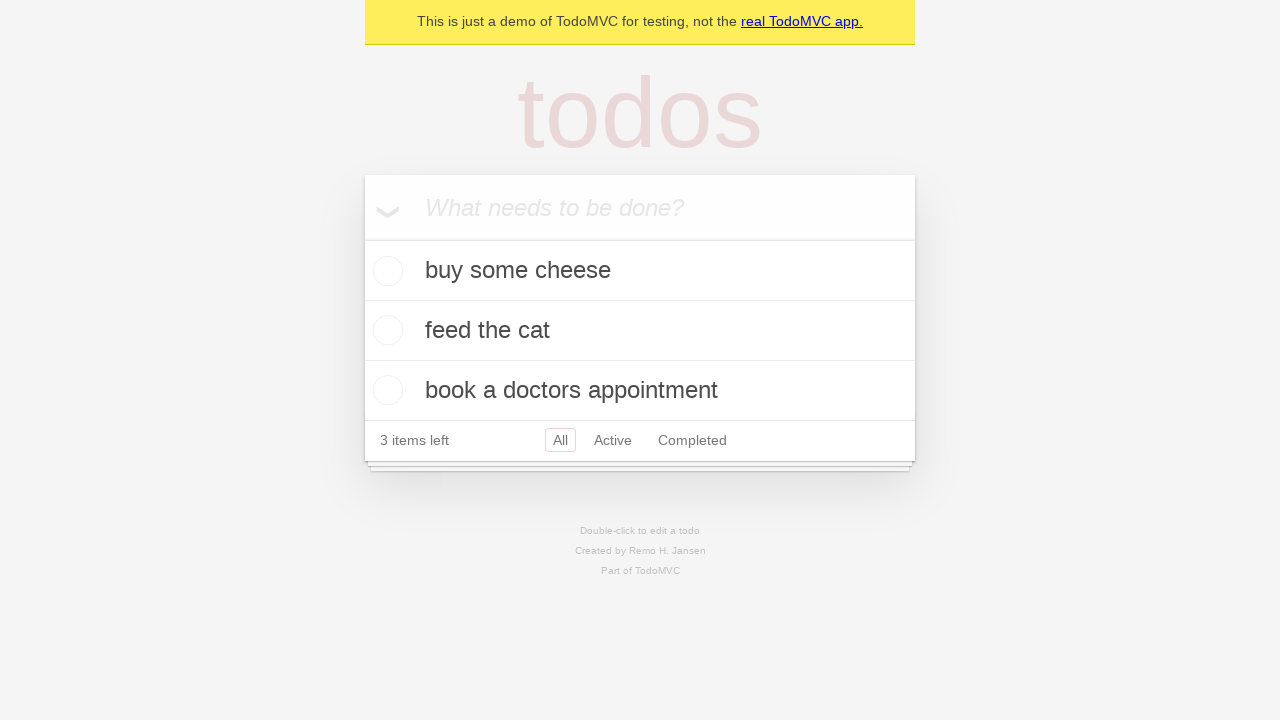

Checked the second todo item as completed at (385, 330) on .todo-list li >> nth=1 >> .toggle
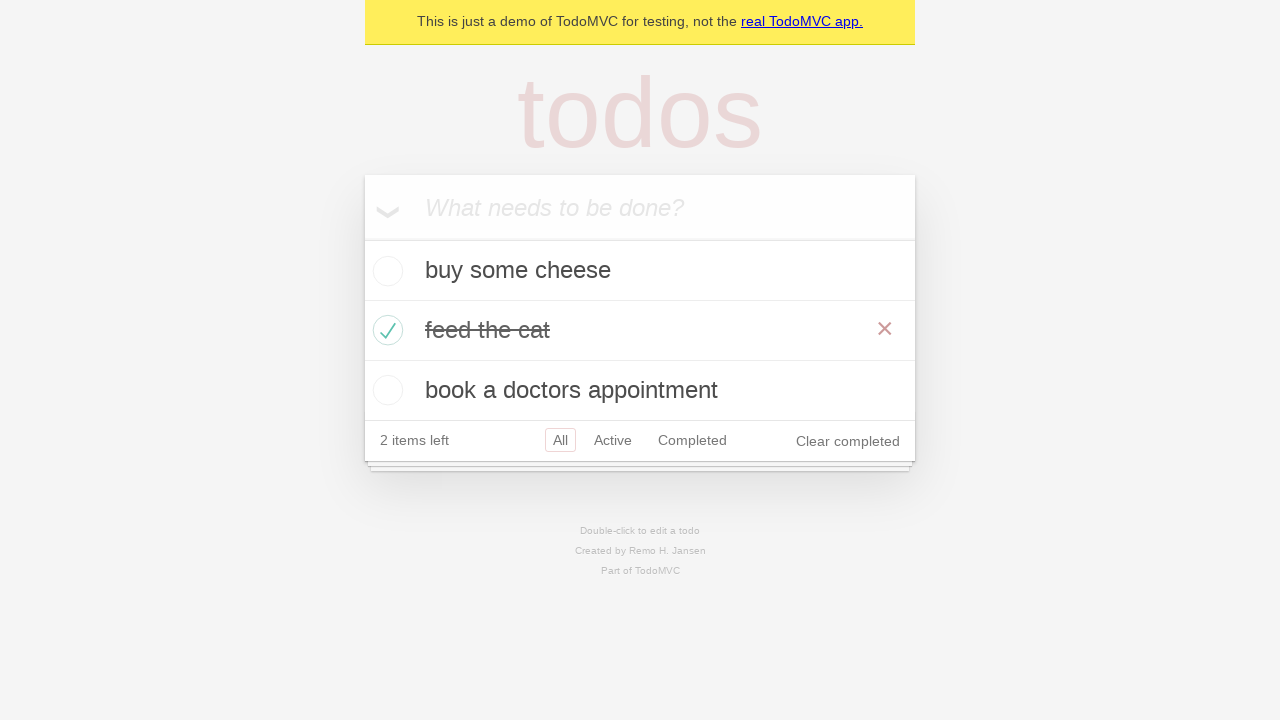

Clicked clear completed button to remove completed items at (848, 441) on .clear-completed
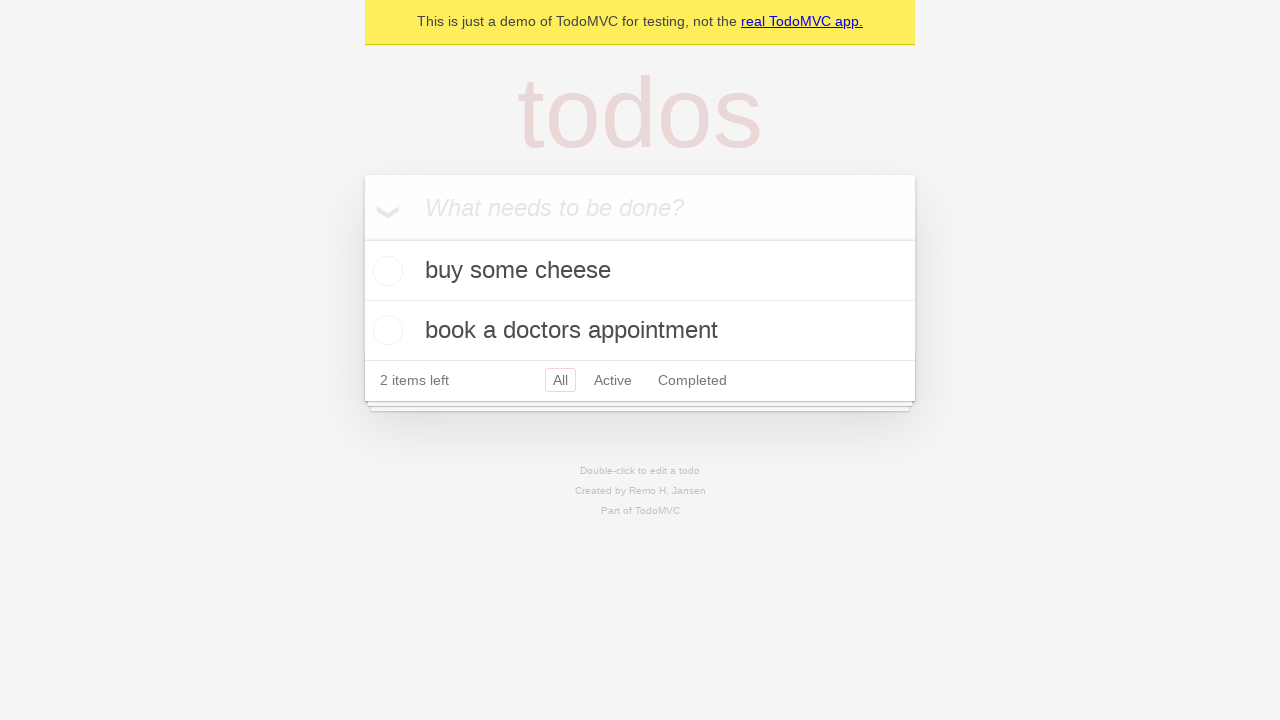

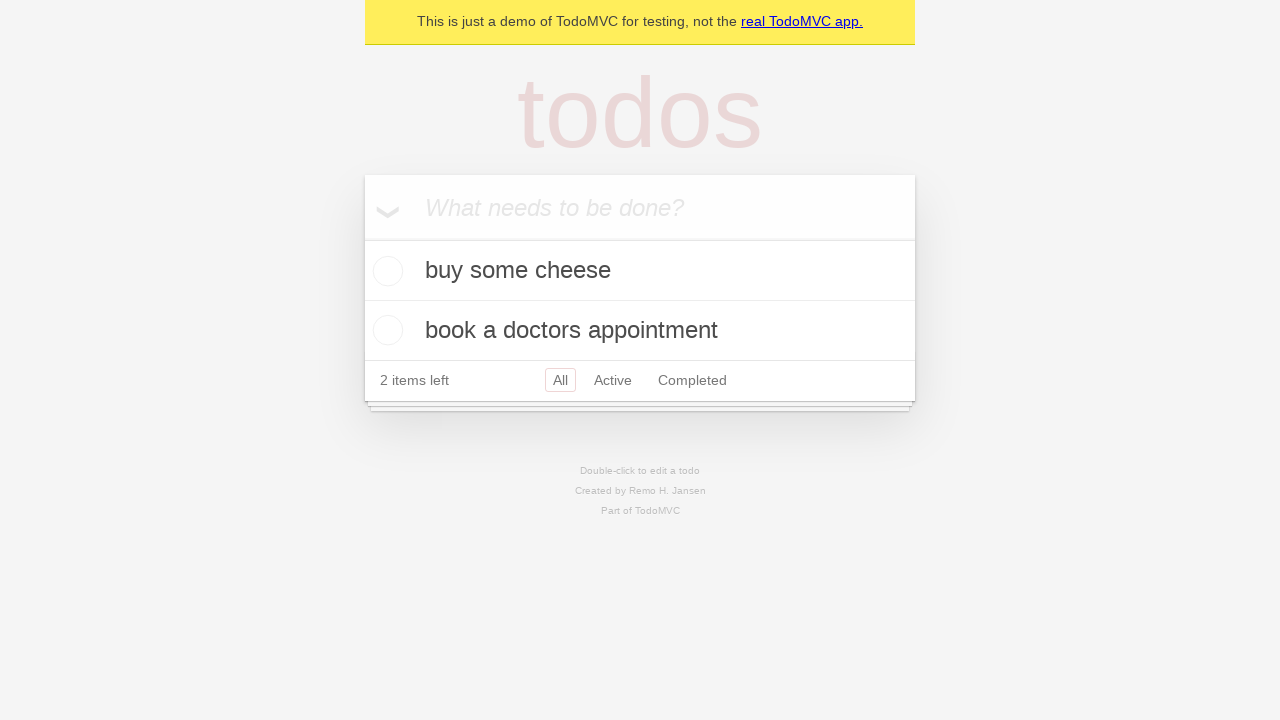